Navigates to DemoQA homepage and clicks on the home banner link to navigate to another section of the site.

Starting URL: https://demoqa.com

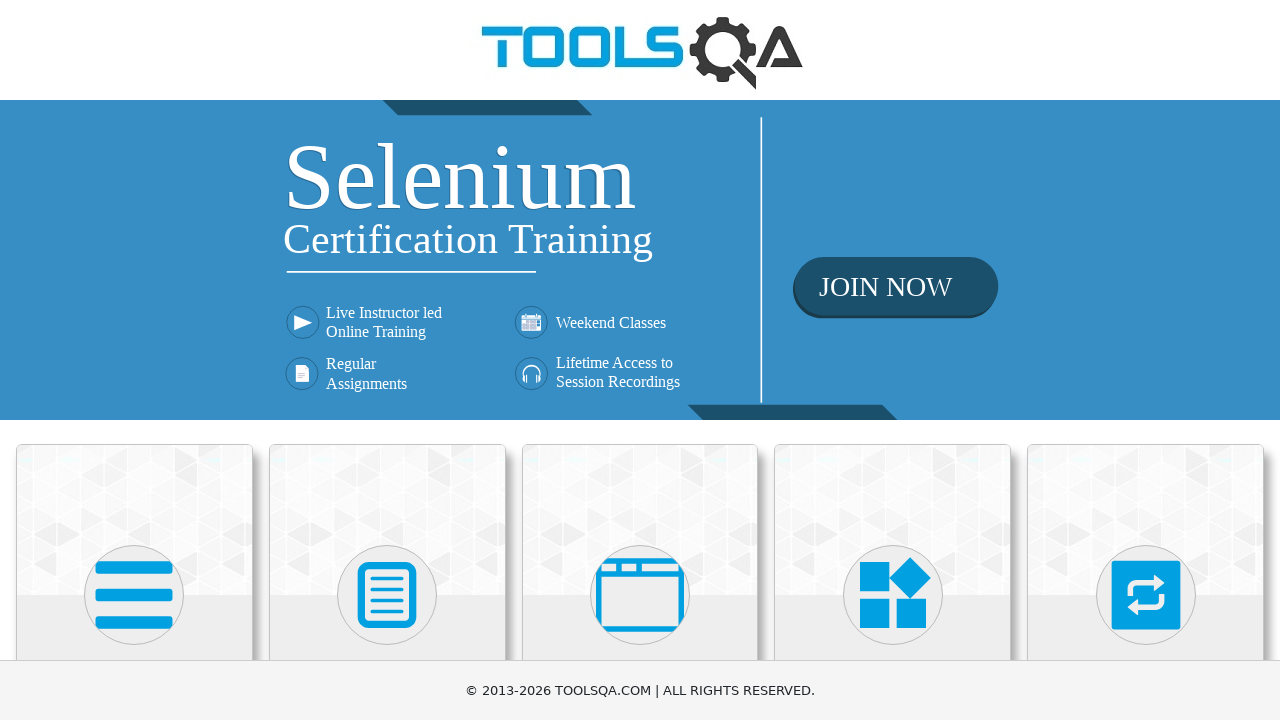

Clicked on the home banner link to navigate to another section at (640, 260) on div.home-banner a
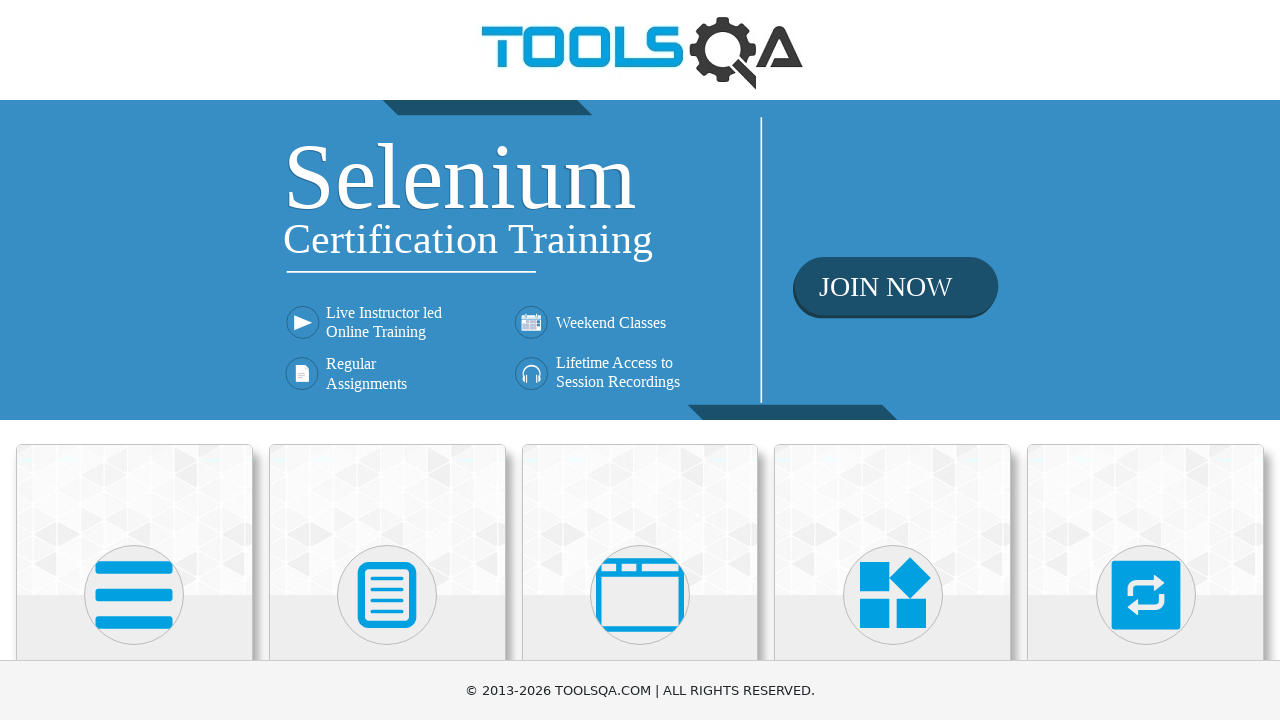

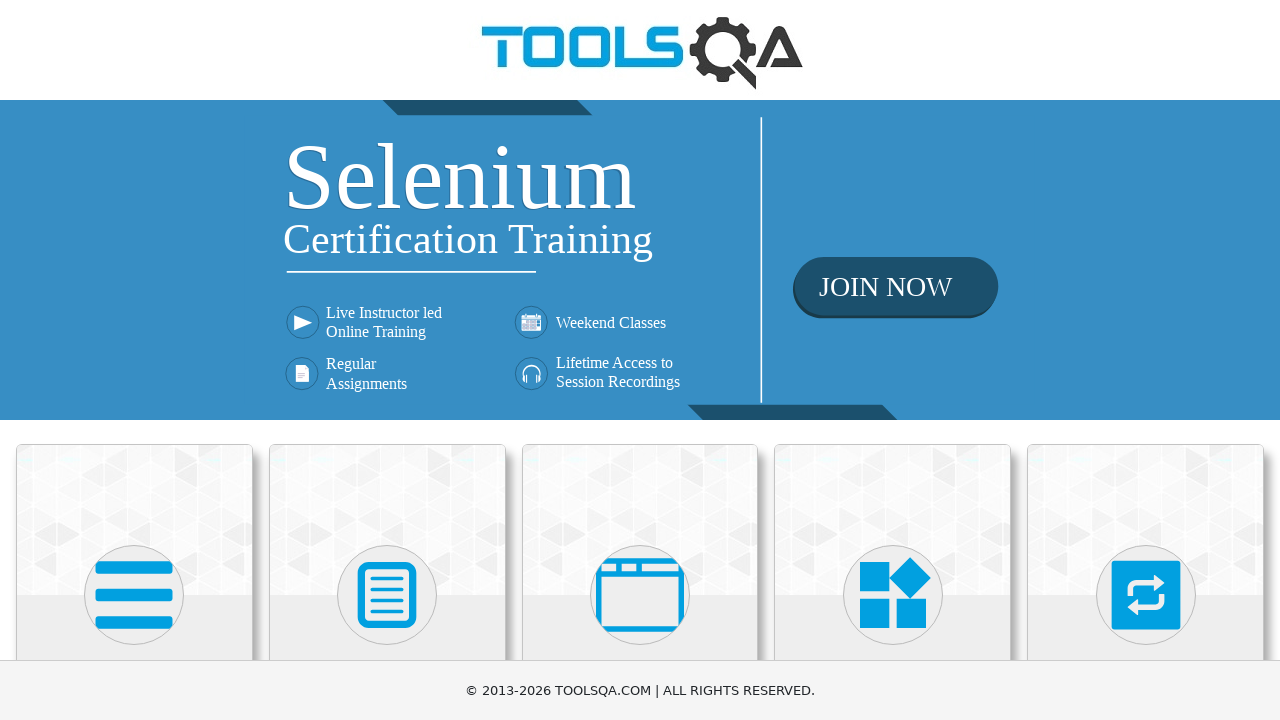